Tests that the todo counter updates correctly as items are added

Starting URL: https://demo.playwright.dev/todomvc

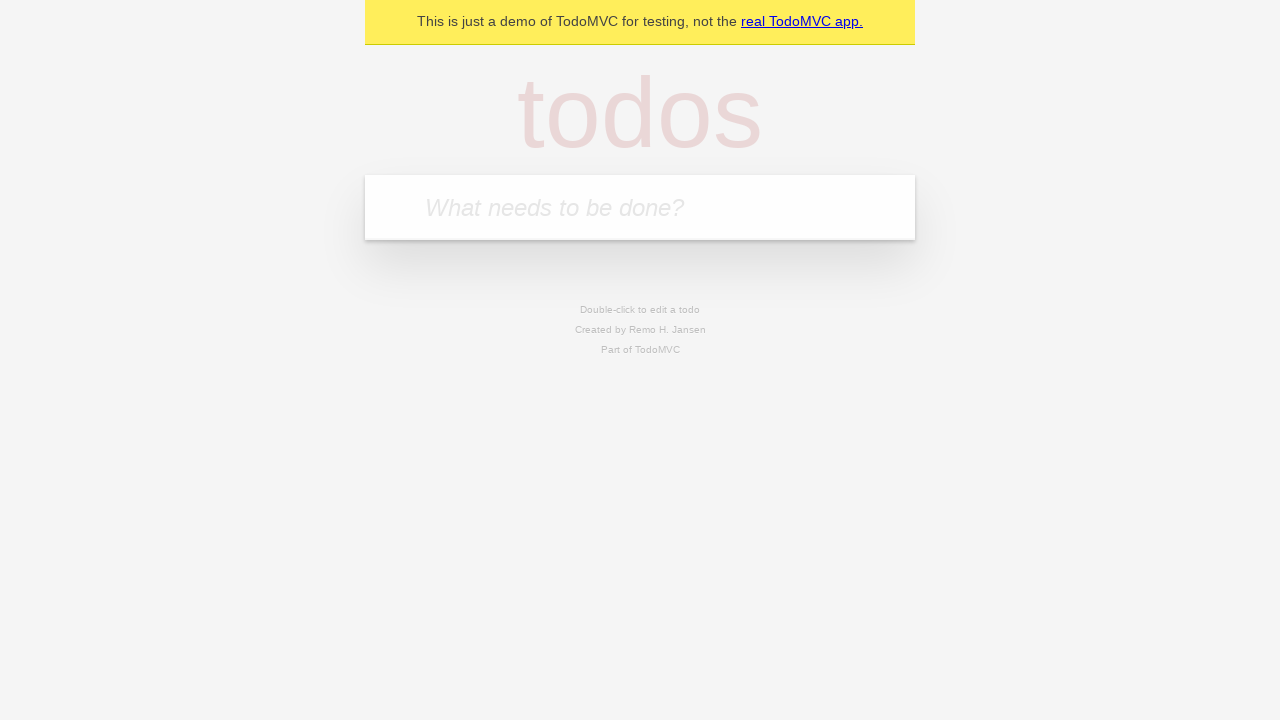

Located the 'What needs to be done?' input field
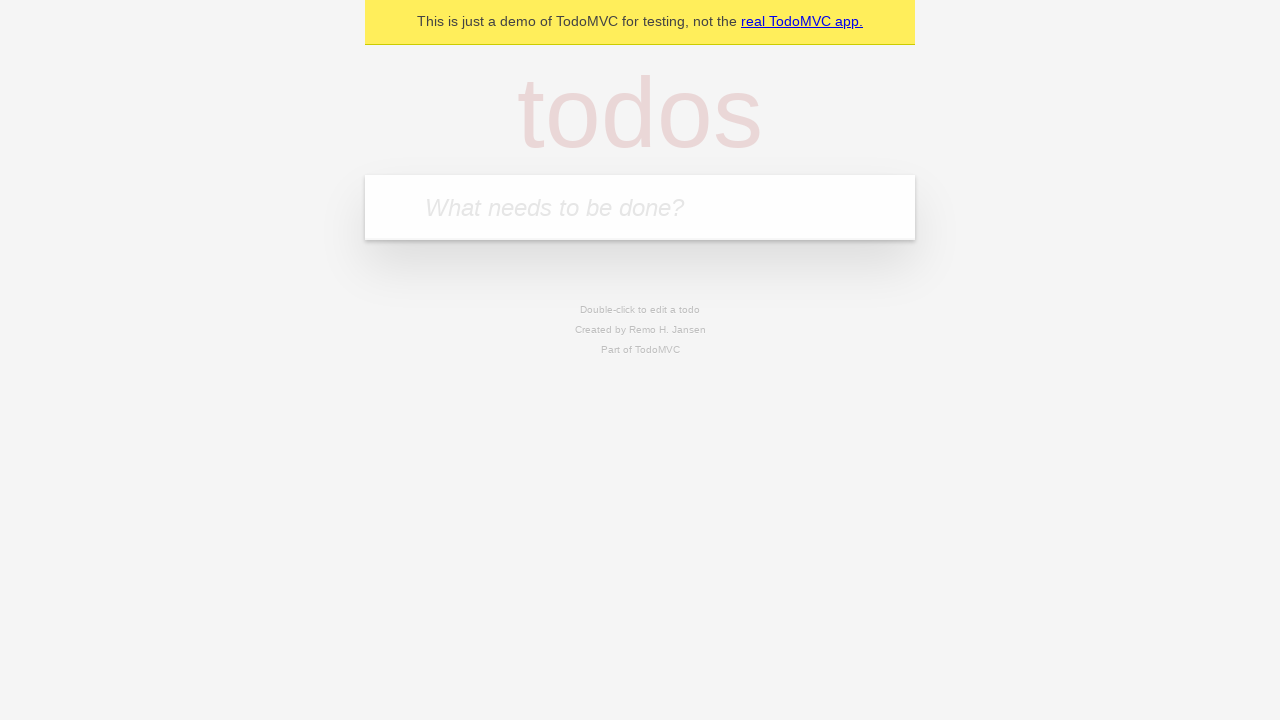

Filled input field with 'buy some cheese' on internal:attr=[placeholder="What needs to be done?"i]
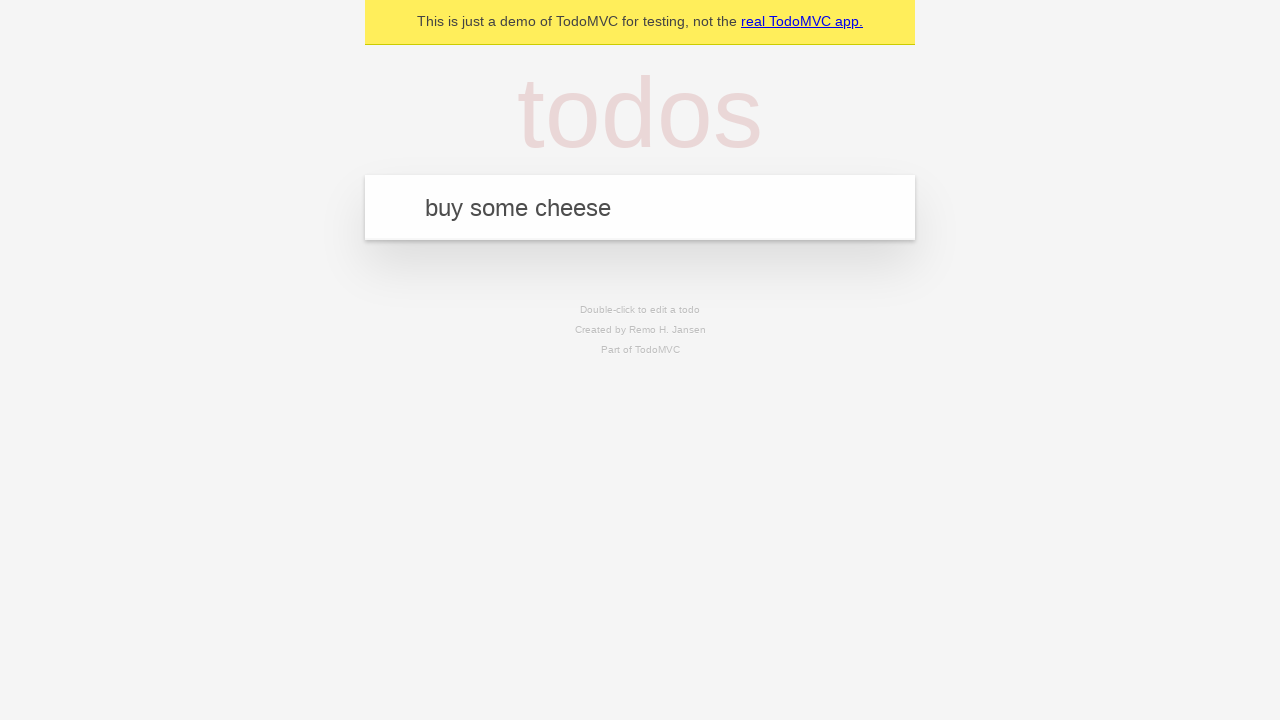

Pressed Enter to create first todo item on internal:attr=[placeholder="What needs to be done?"i]
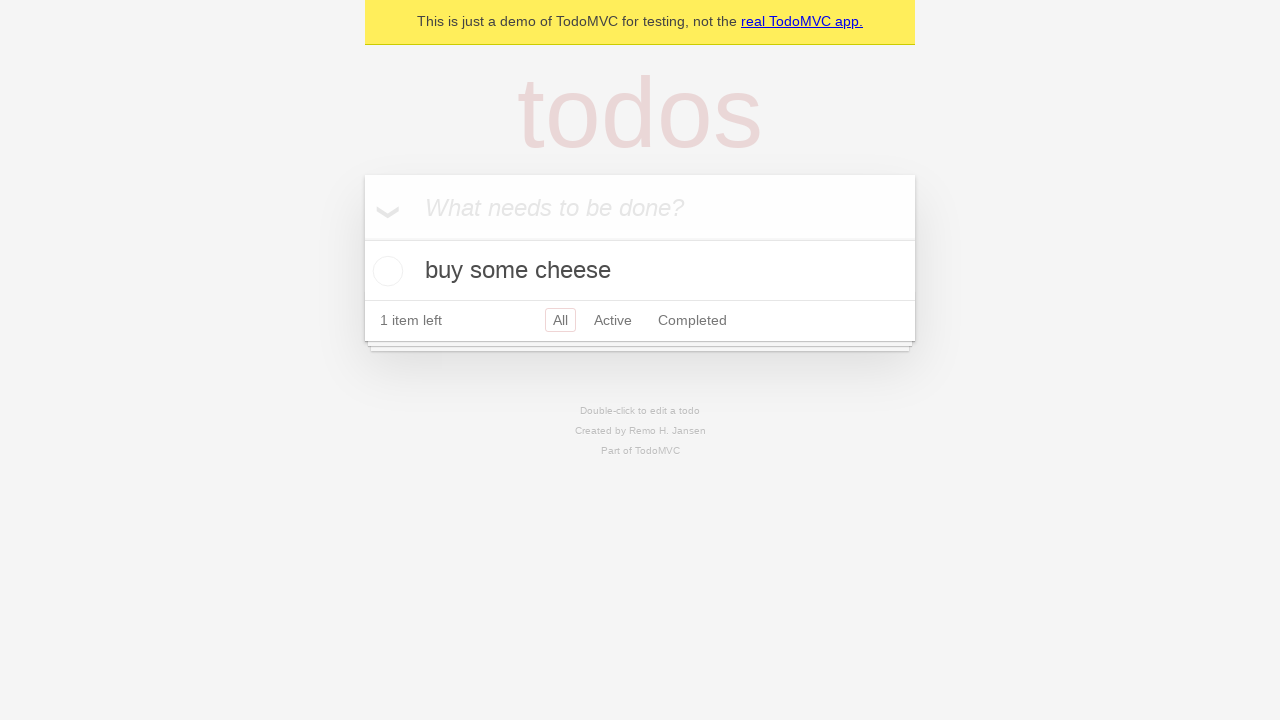

Todo counter element appeared on page
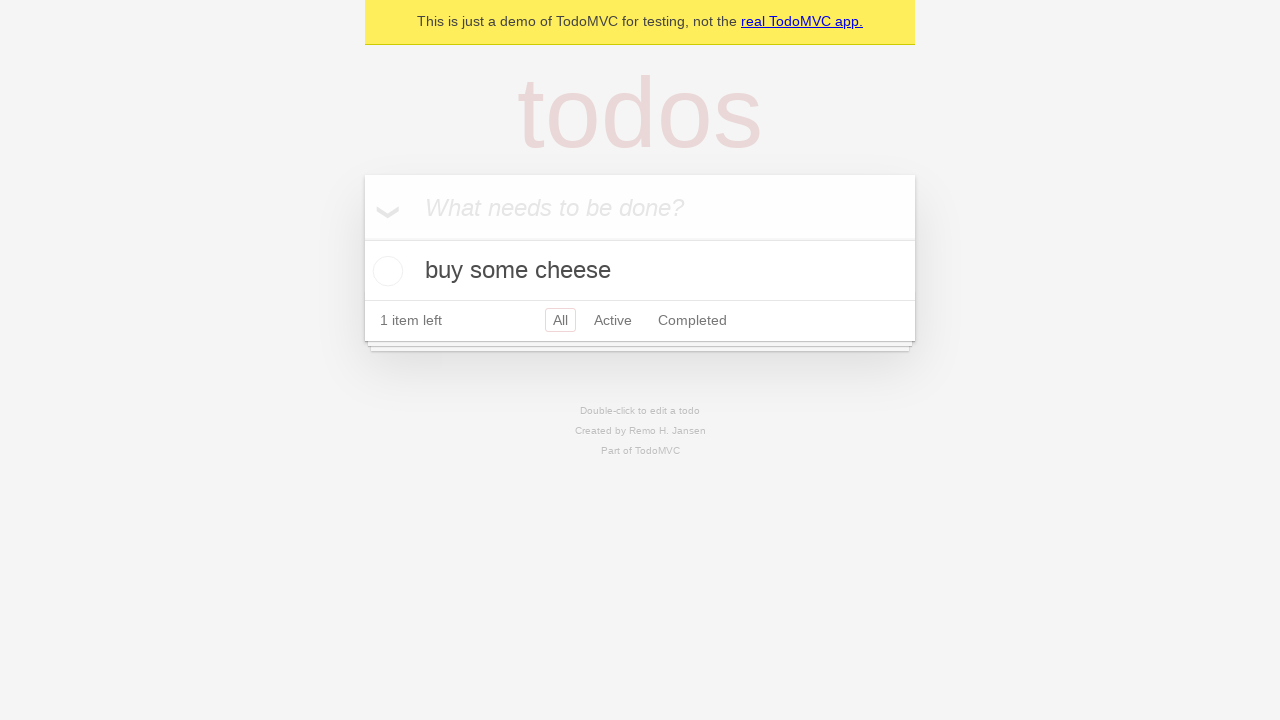

Filled input field with 'feed the cat' on internal:attr=[placeholder="What needs to be done?"i]
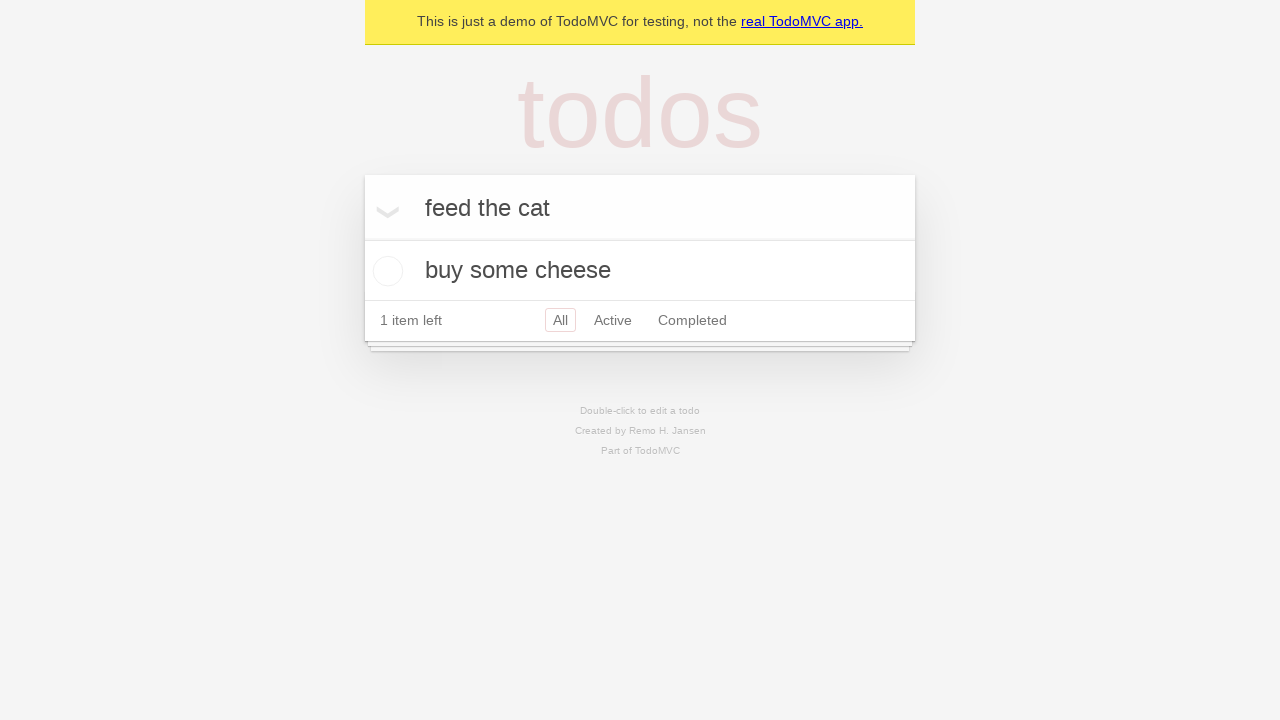

Pressed Enter to create second todo item on internal:attr=[placeholder="What needs to be done?"i]
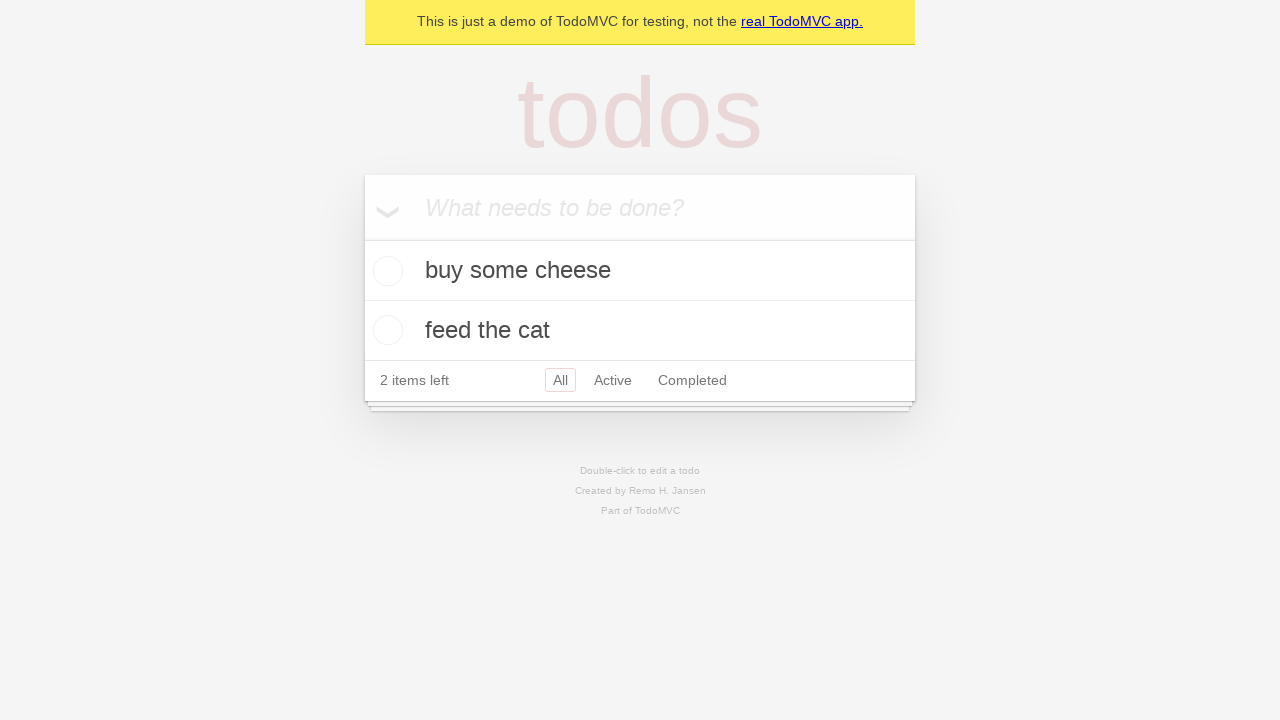

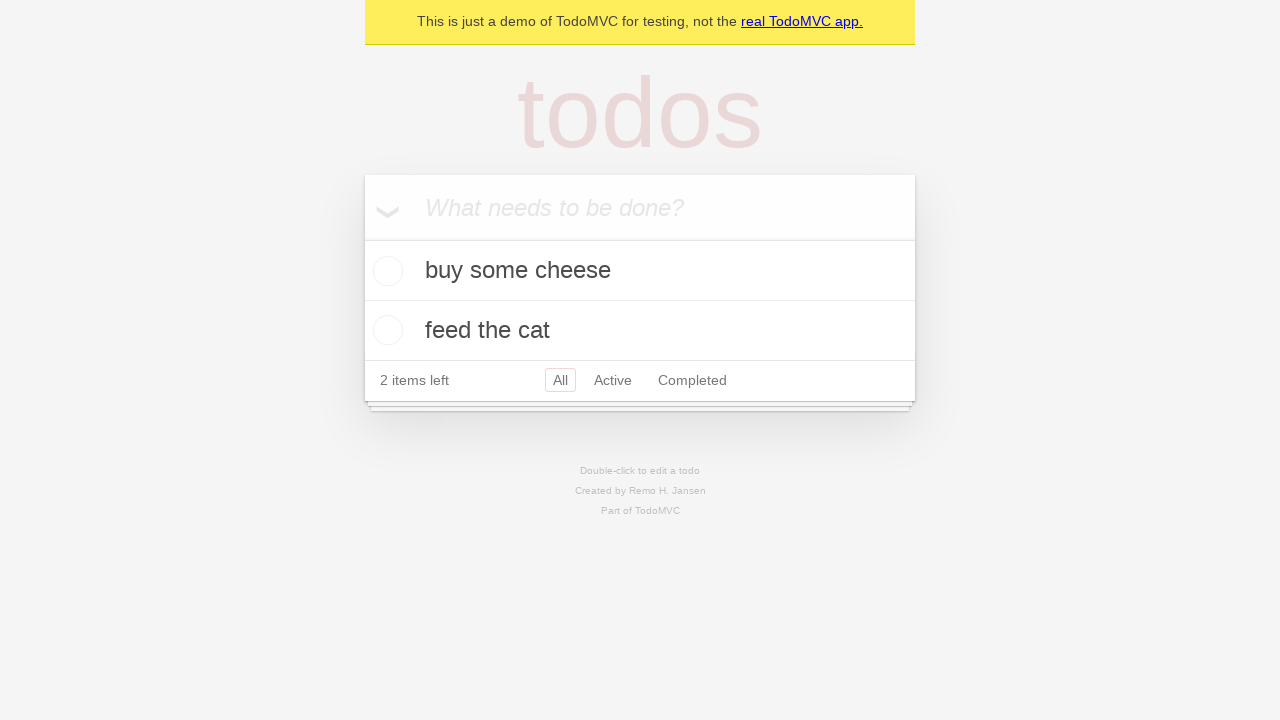